Tests hover functionality by hovering over an avatar image and verifying that additional user information caption is displayed.

Starting URL: http://the-internet.herokuapp.com/hovers

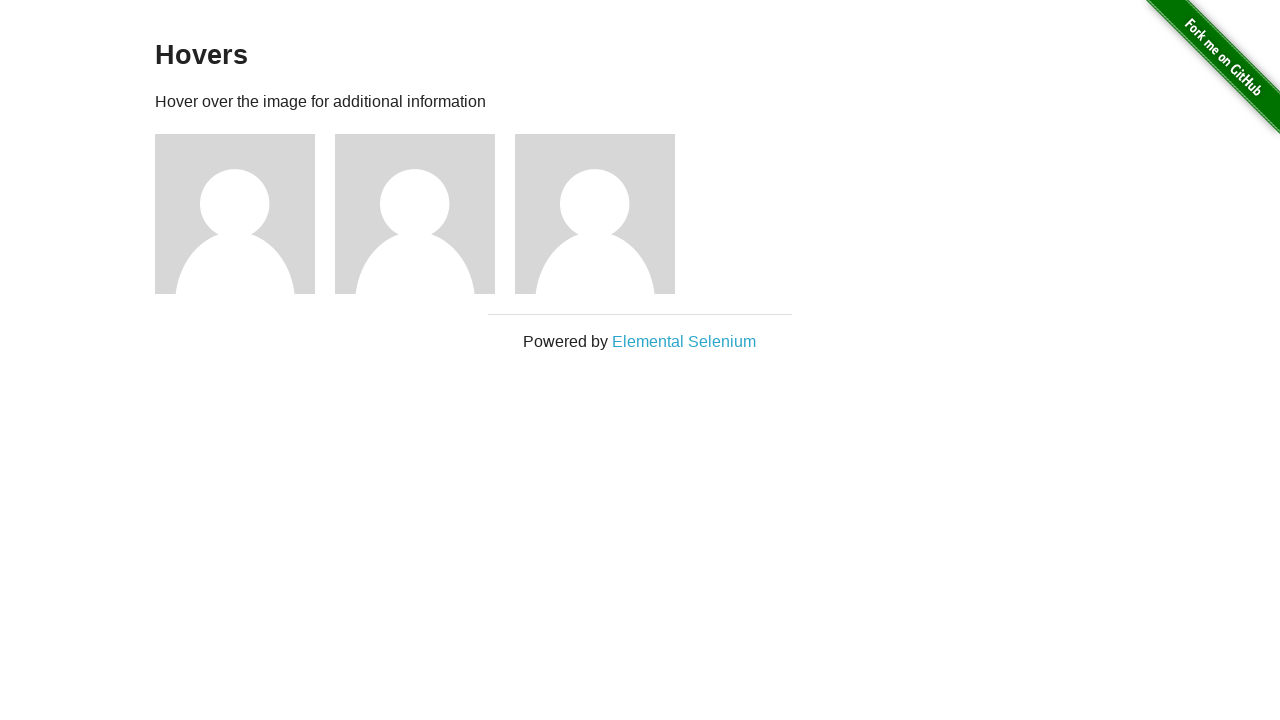

Located first avatar figure element
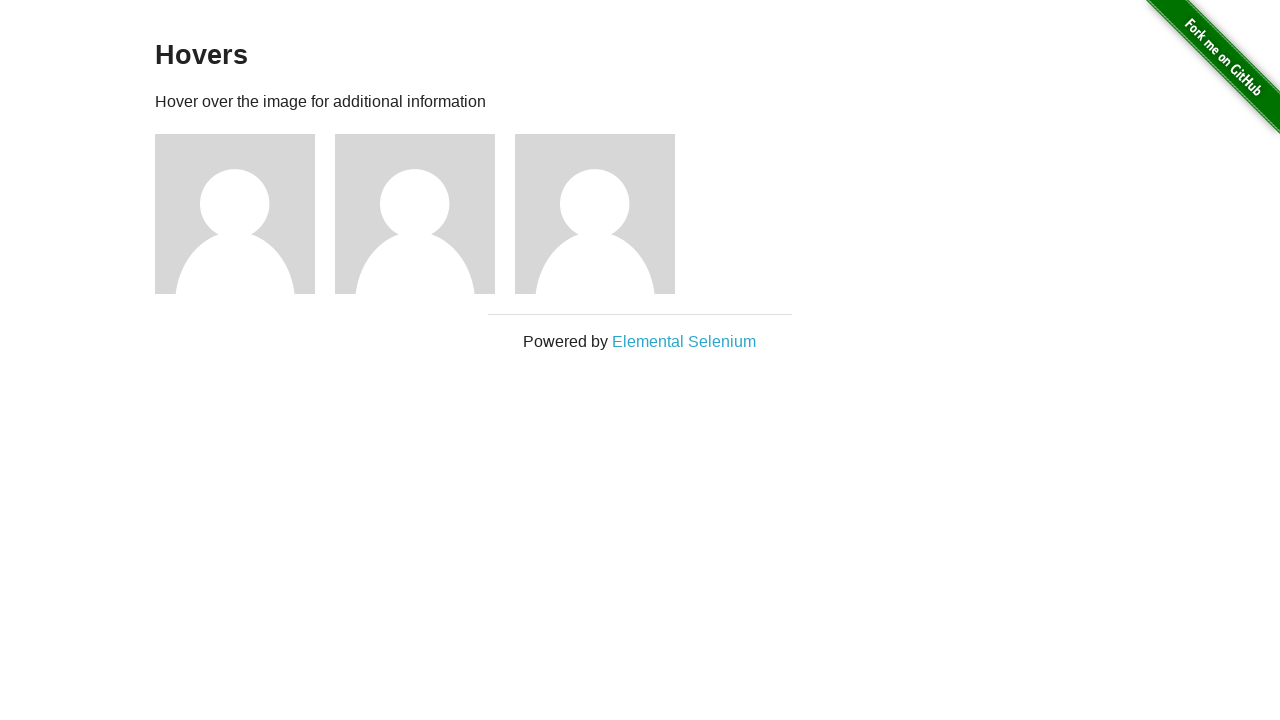

Hovered over avatar image to trigger hover state at (245, 214) on .figure >> nth=0
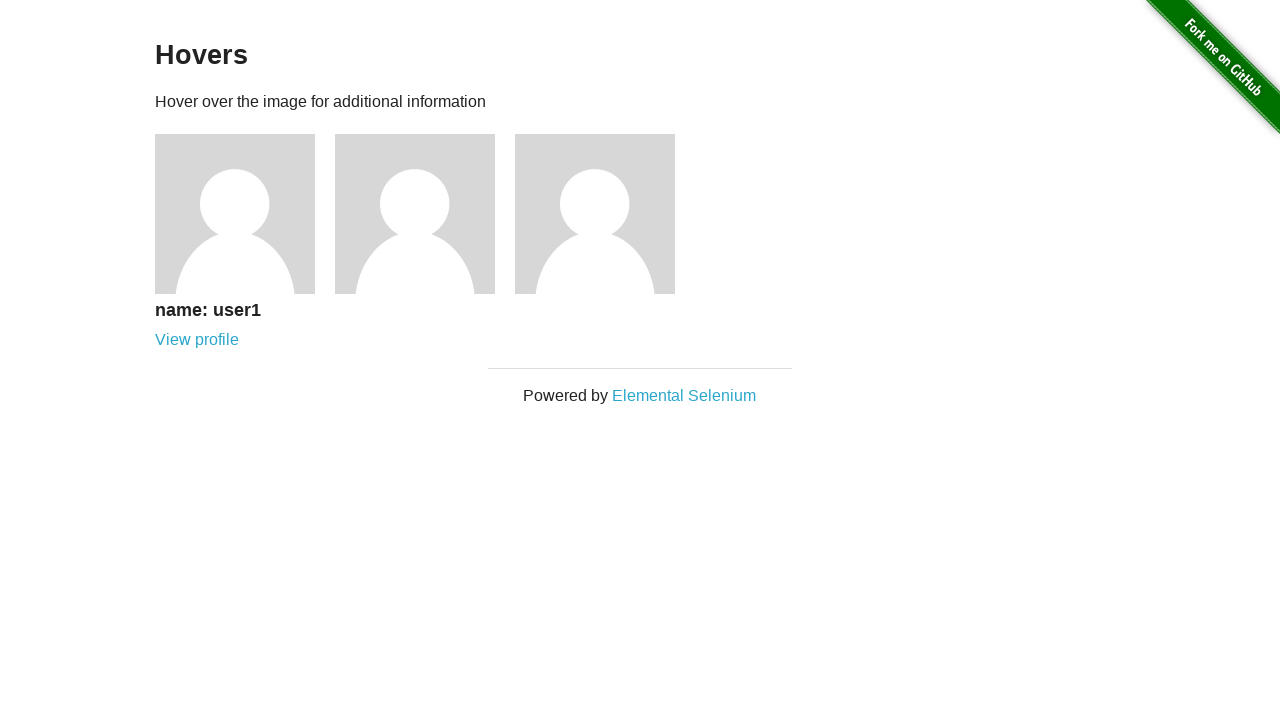

User information caption became visible
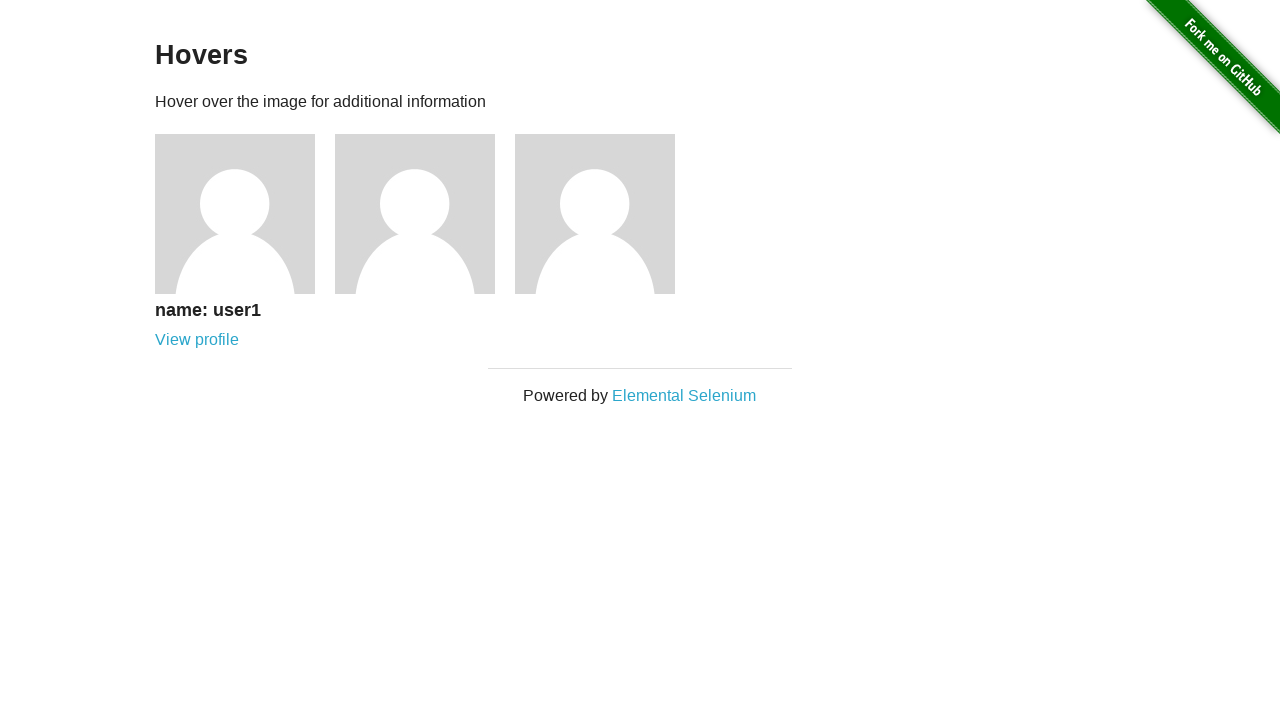

Verified that caption is visible on the page
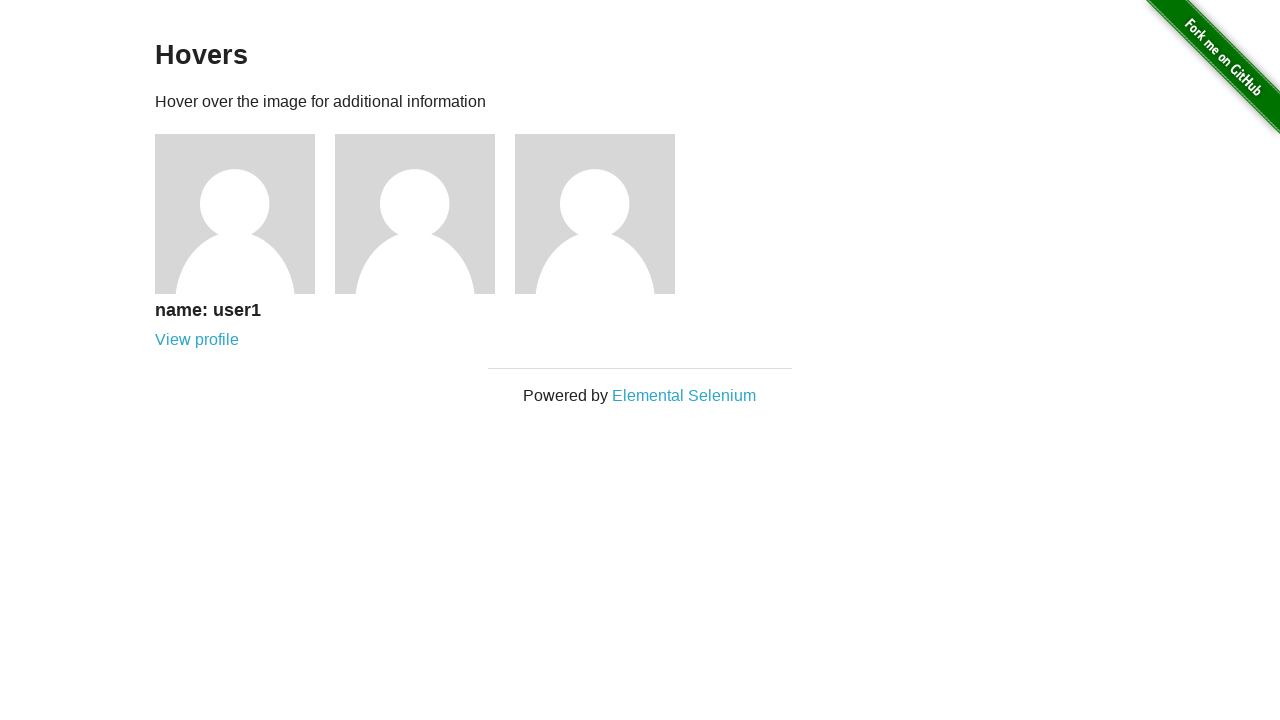

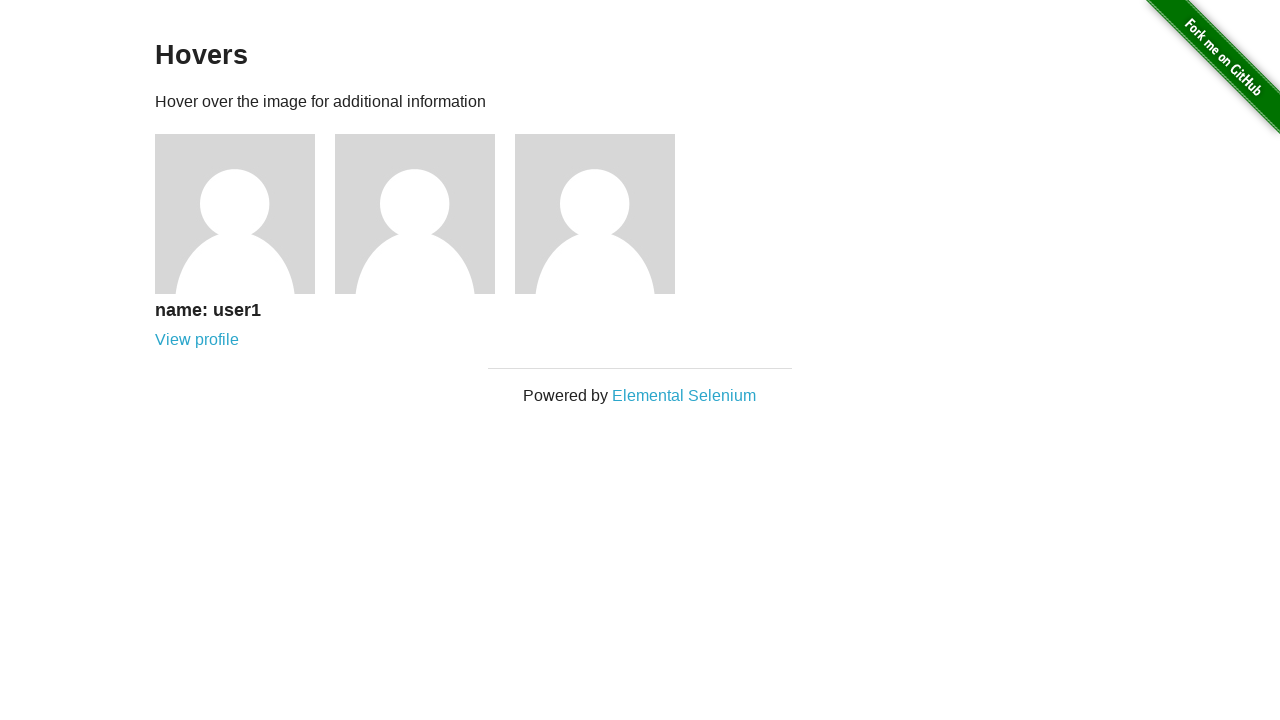